Navigates to Training Support website, verifies the homepage title, clicks on About Us button, and verifies the new page title

Starting URL: https://www.training-support.net/

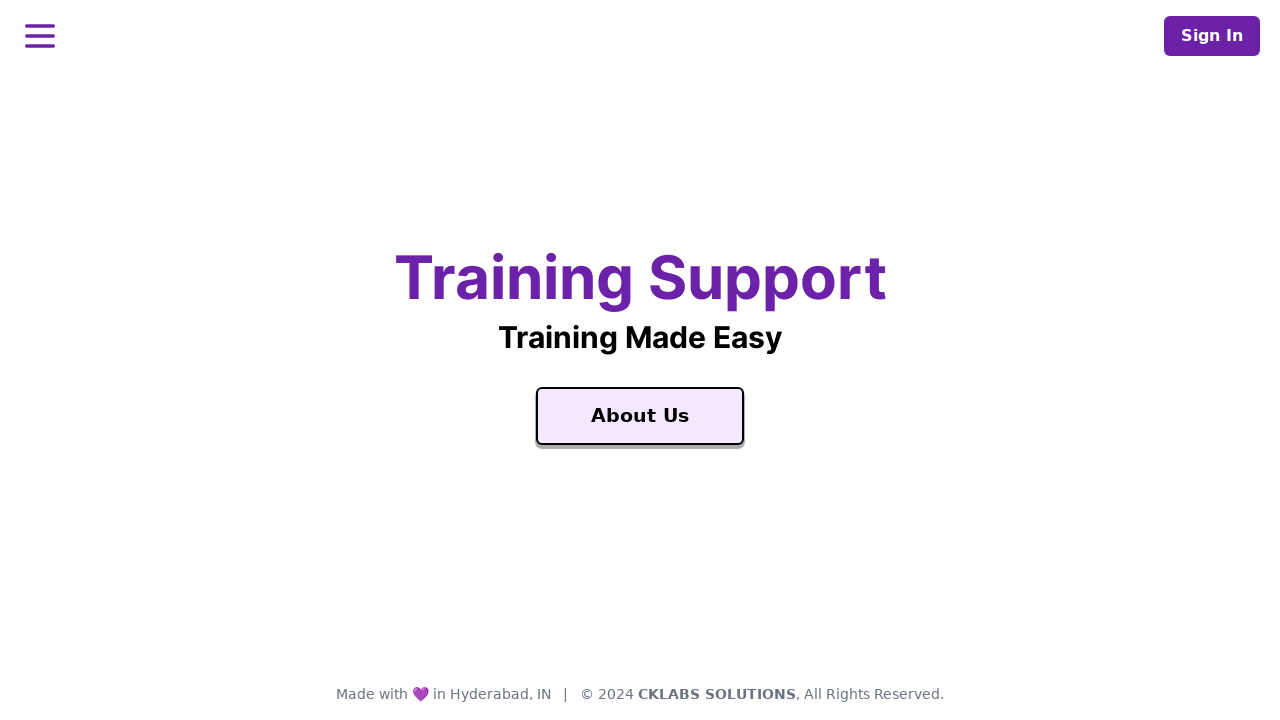

Verified Training Support homepage loaded - title visible
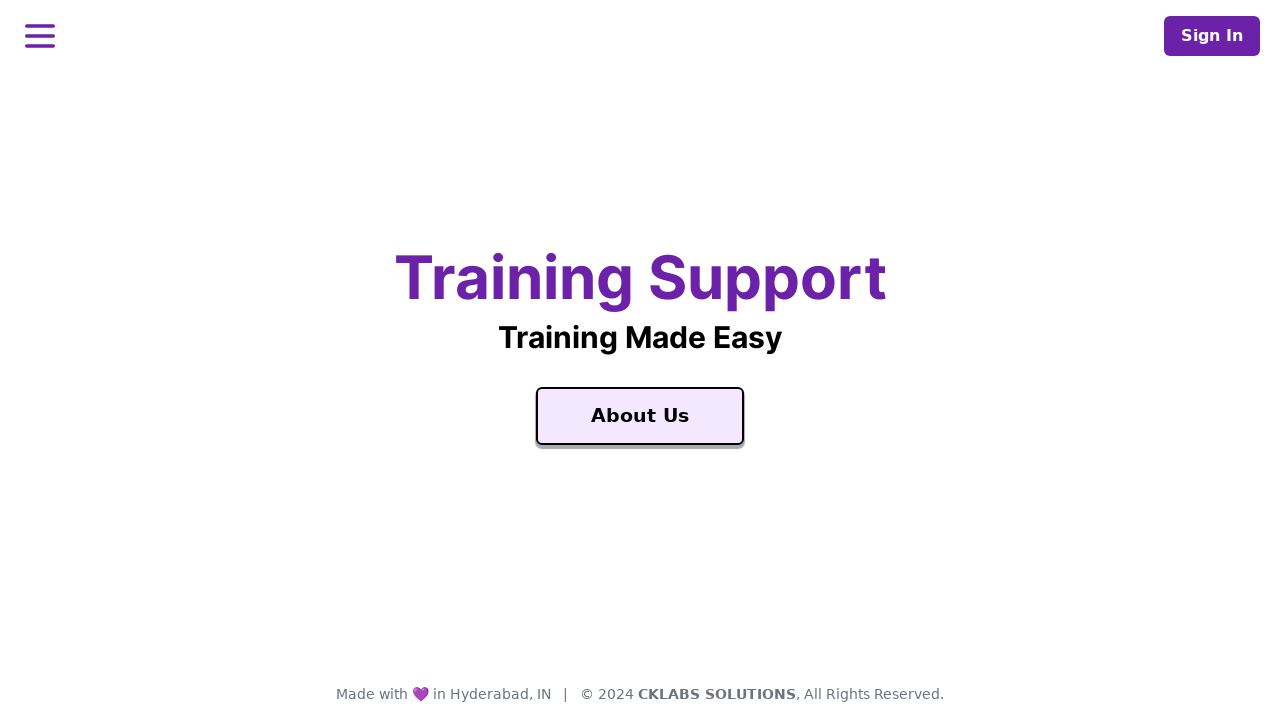

Clicked on About Us button at (640, 416) on text='About Us'
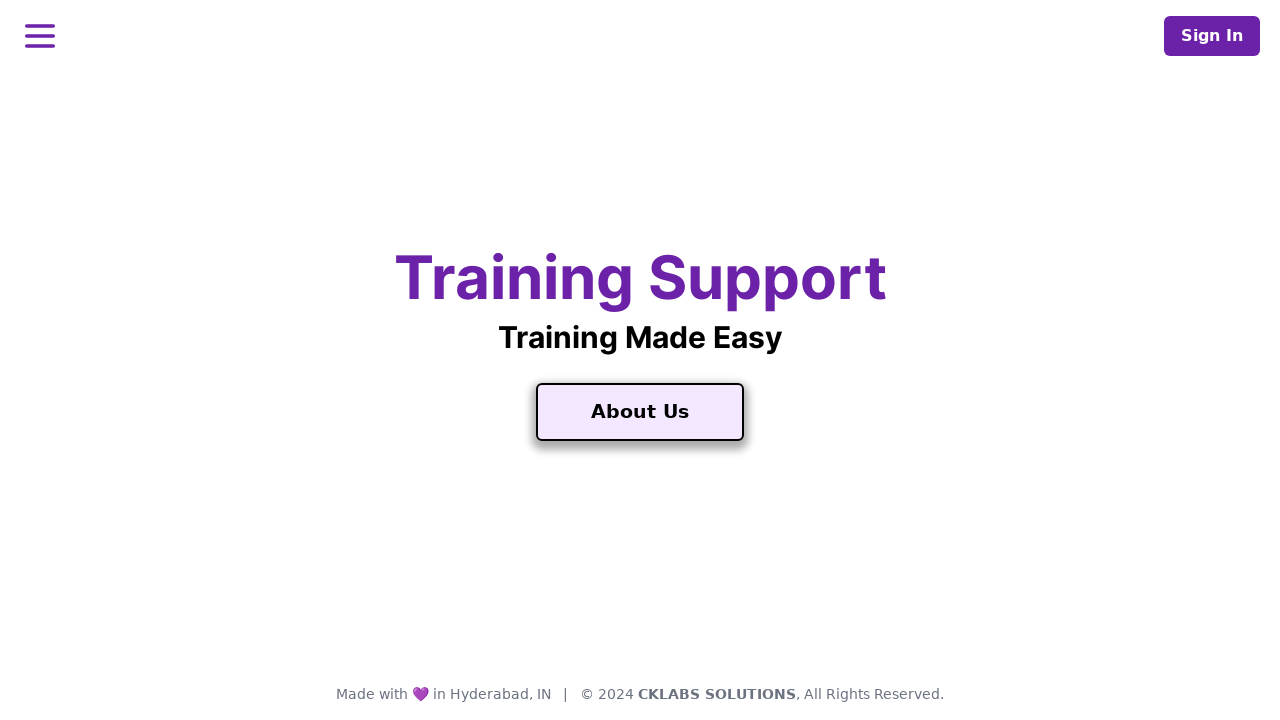

Verified About Us page loaded - heading visible
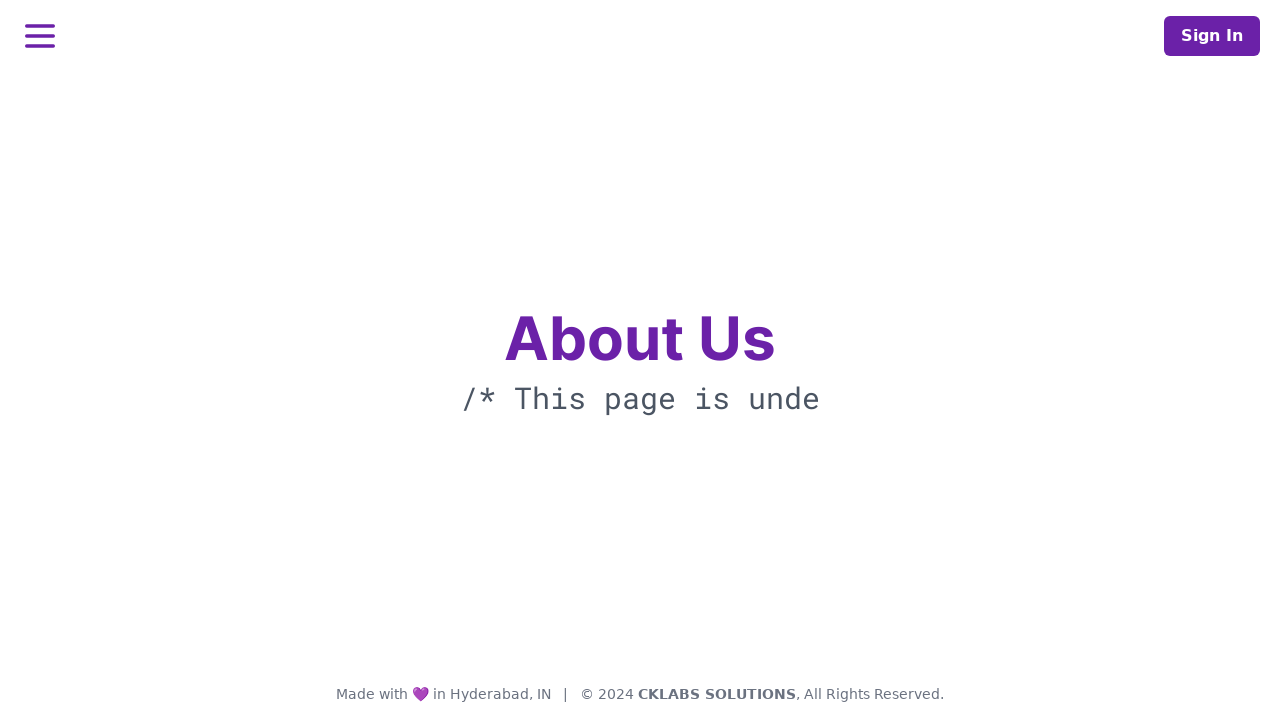

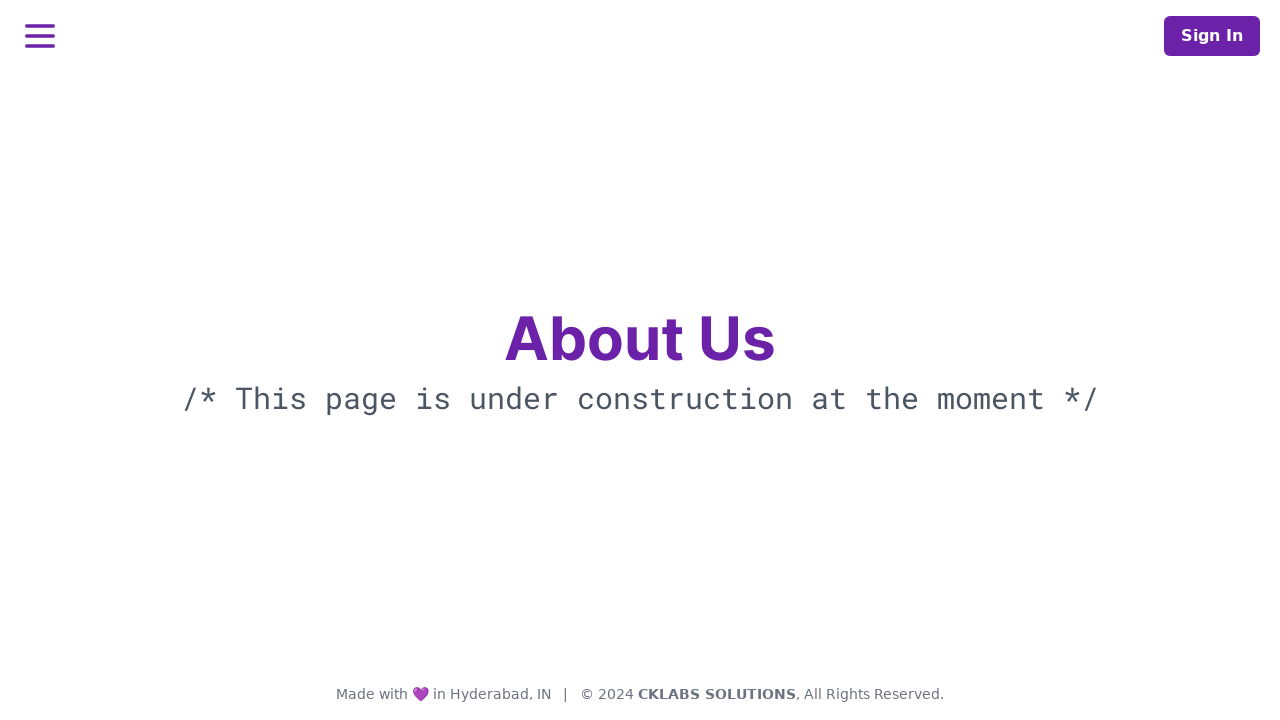